Tests a registration form by filling in first name, last name, and email fields with random/test data, then submitting the form and verifying successful registration.

Starting URL: http://suninjuly.github.io/registration2.html

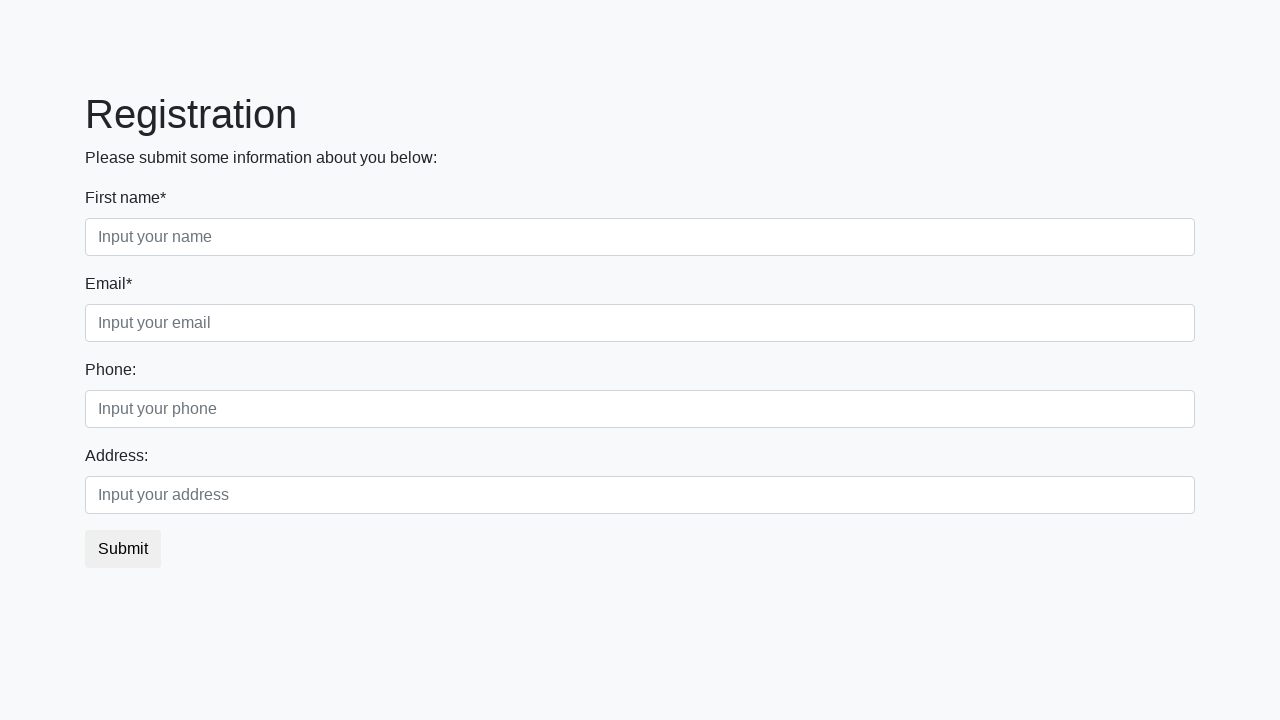

Filled first name field with 'xkqmwptz' on .first
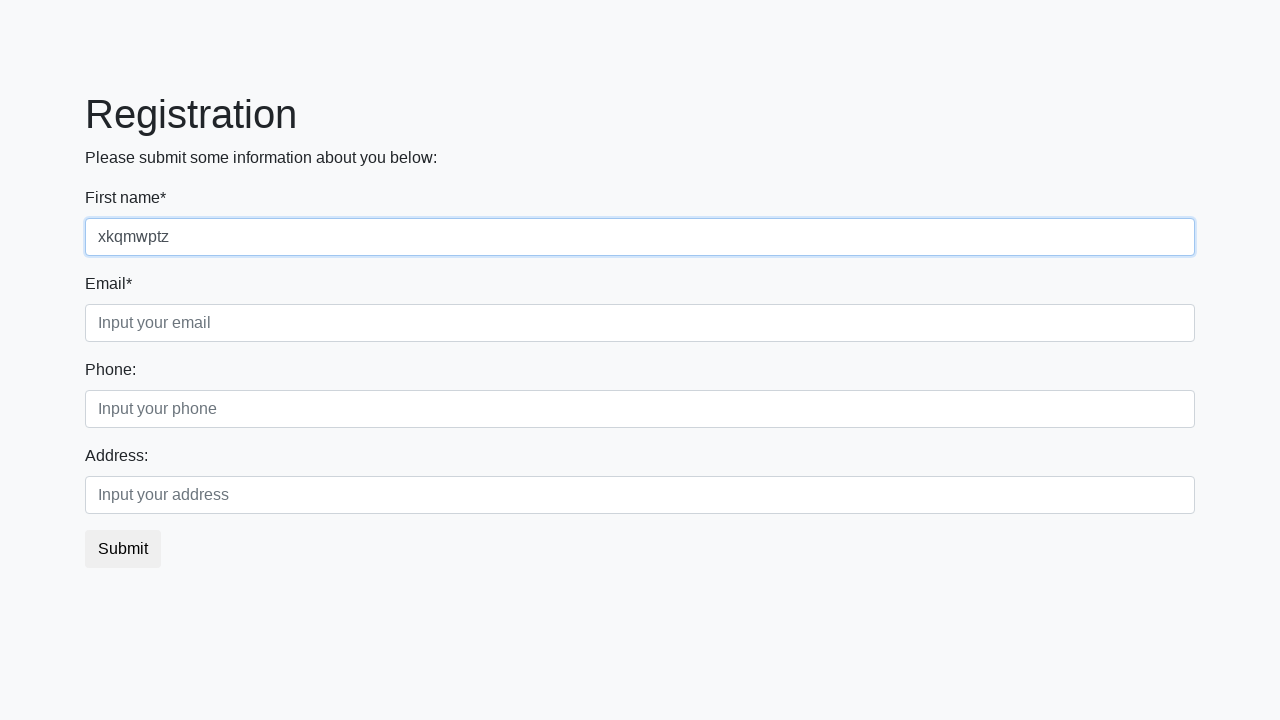

Filled last name field with 'jnrvbdlqxm' on .second
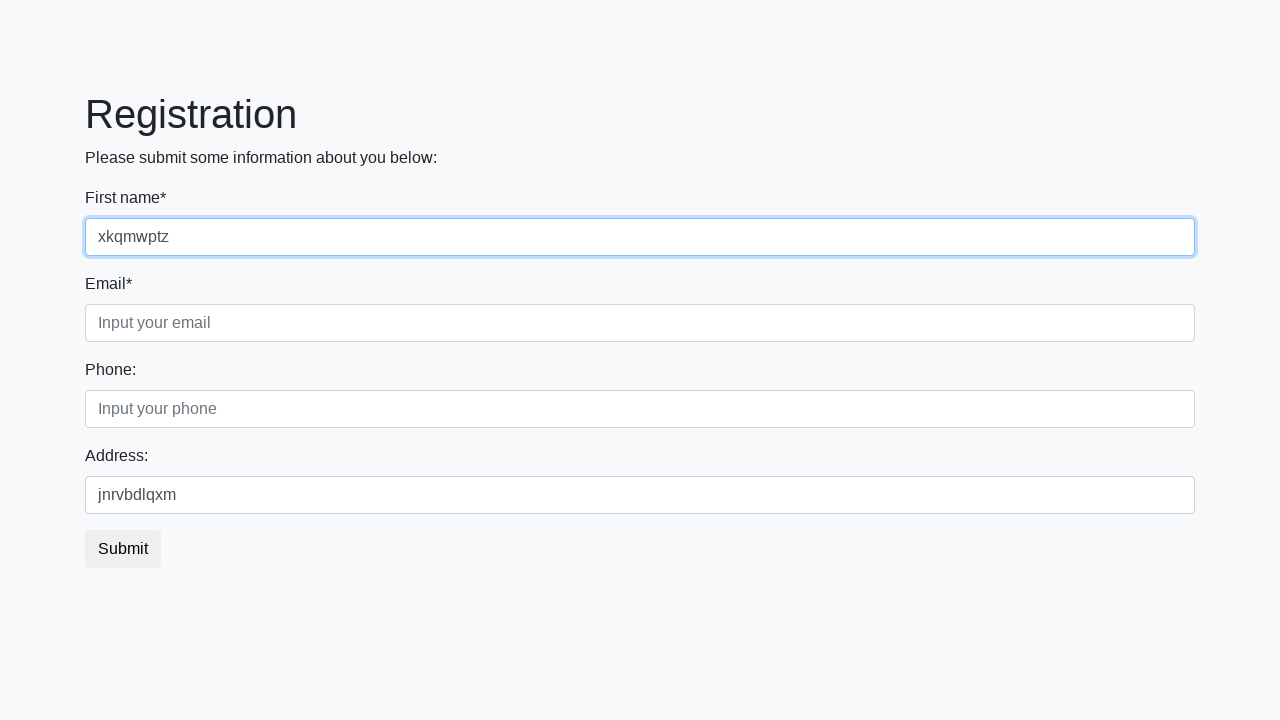

Filled email field with 'test@test.com' on .third
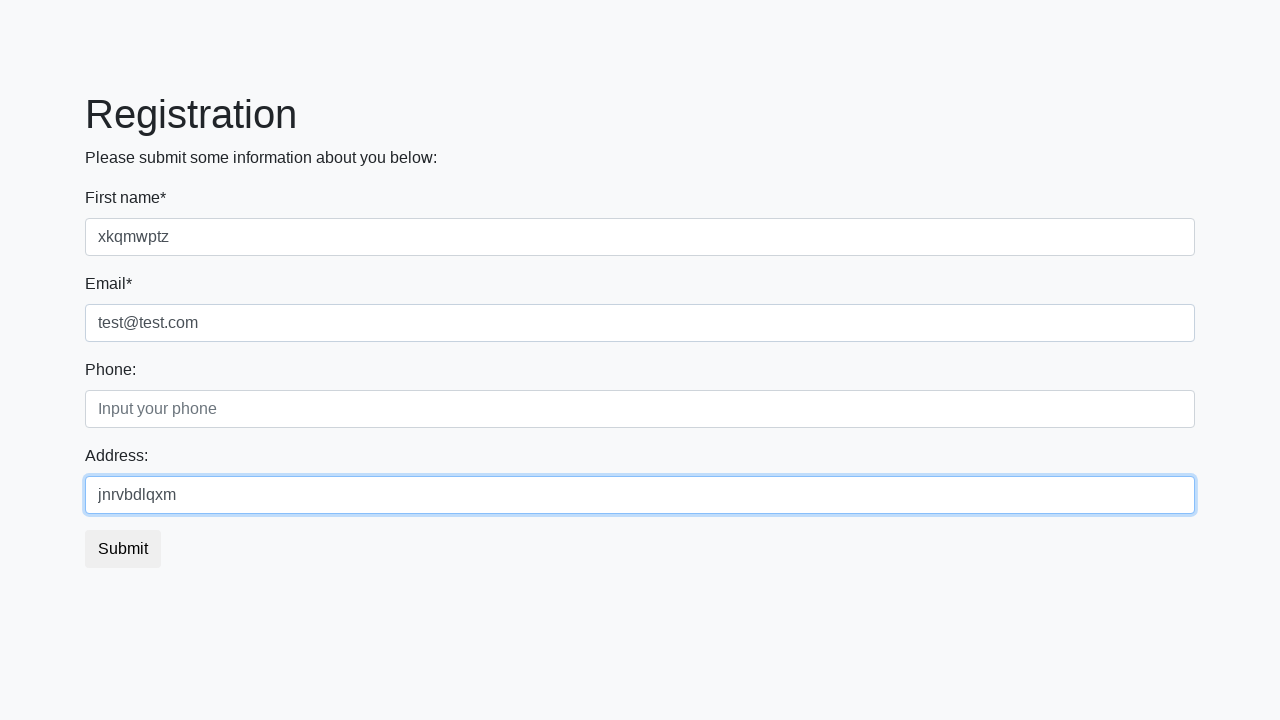

Clicked submit button to register at (123, 549) on button
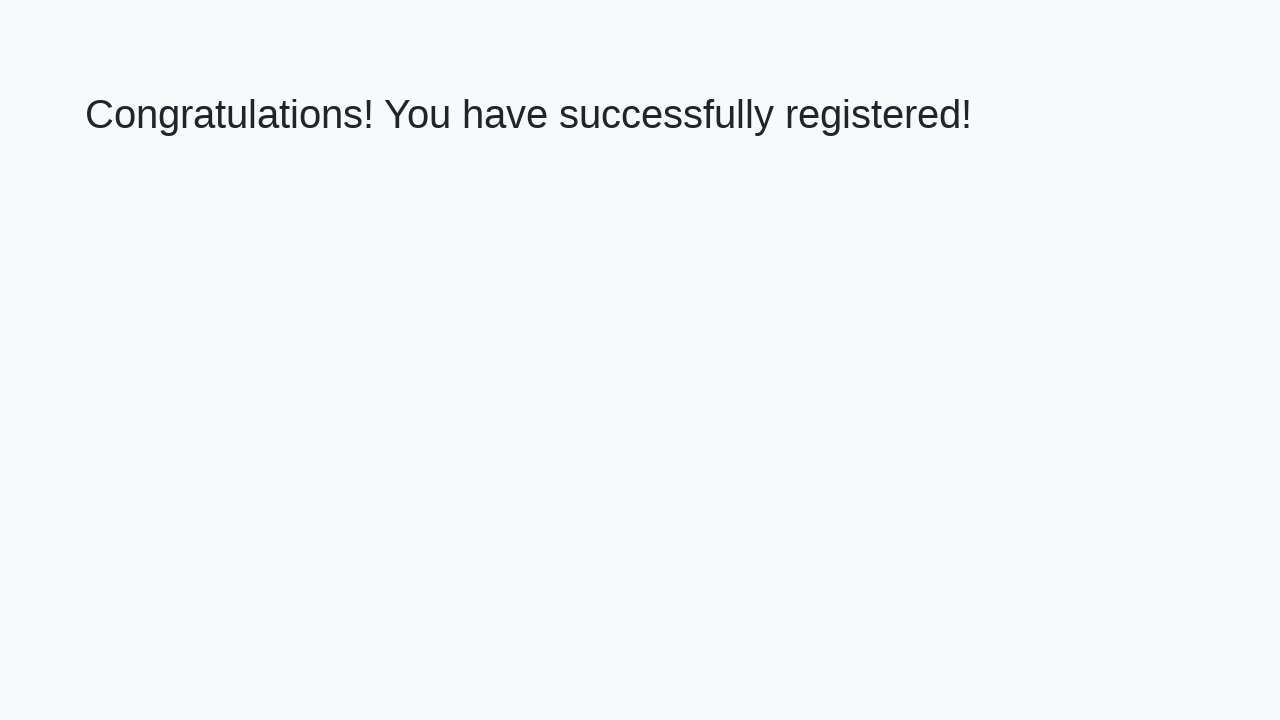

Success message heading appeared, registration completed
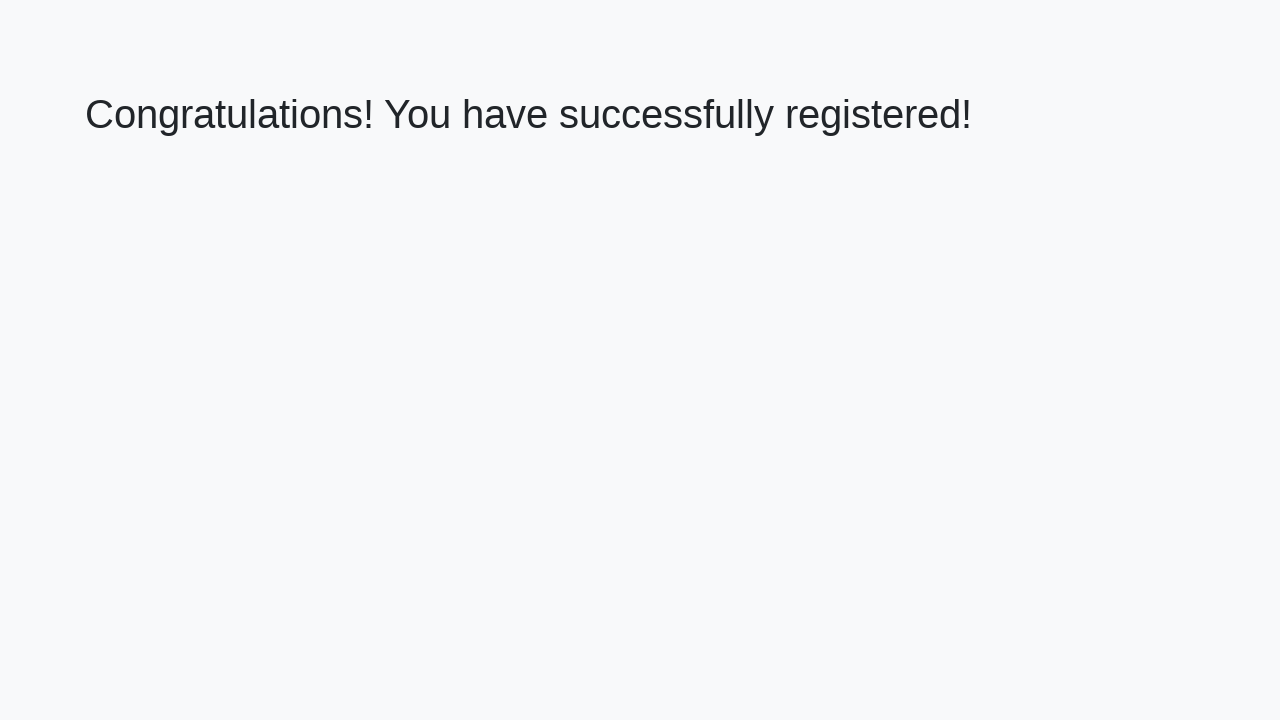

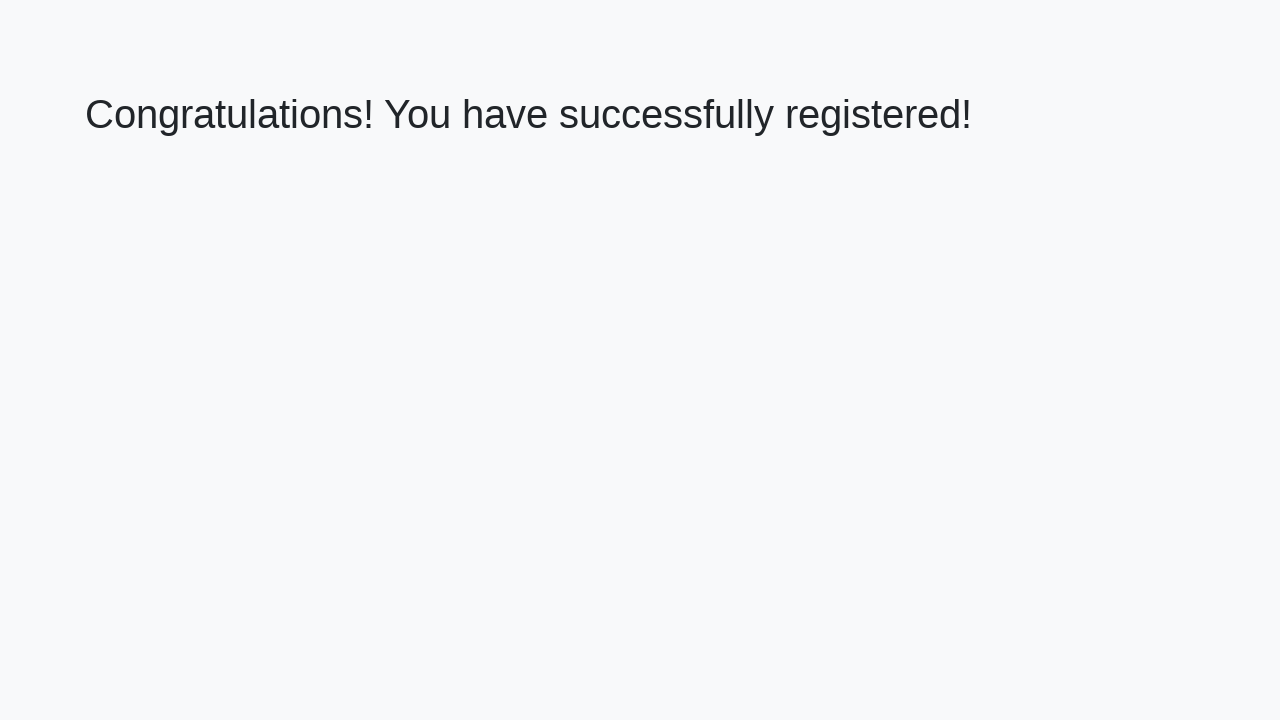